Tests keyboard shortcuts by typing text in the First Name field, selecting and copying it with Ctrl+A and Ctrl+C, then pasting it into the Last Name field with Ctrl+V

Starting URL: http://demo.automationtesting.in/Register.html

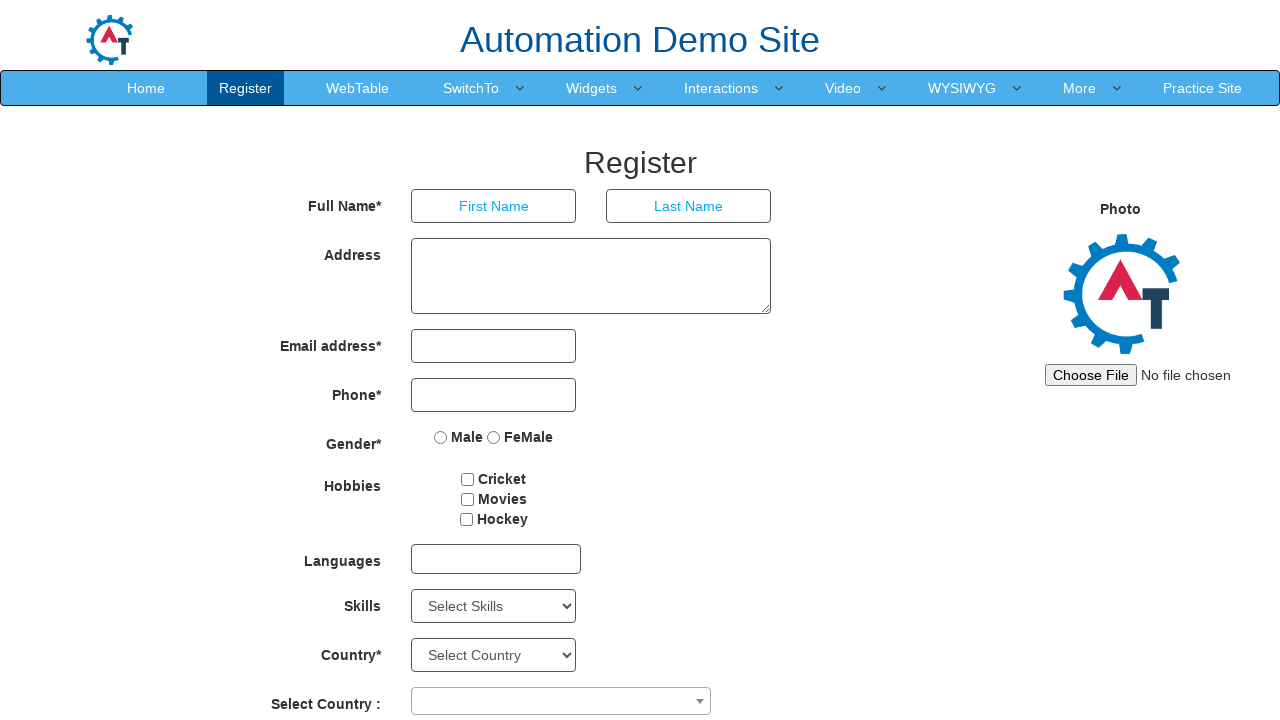

Filled First Name field with 'radha' on input[placeholder='First Name']
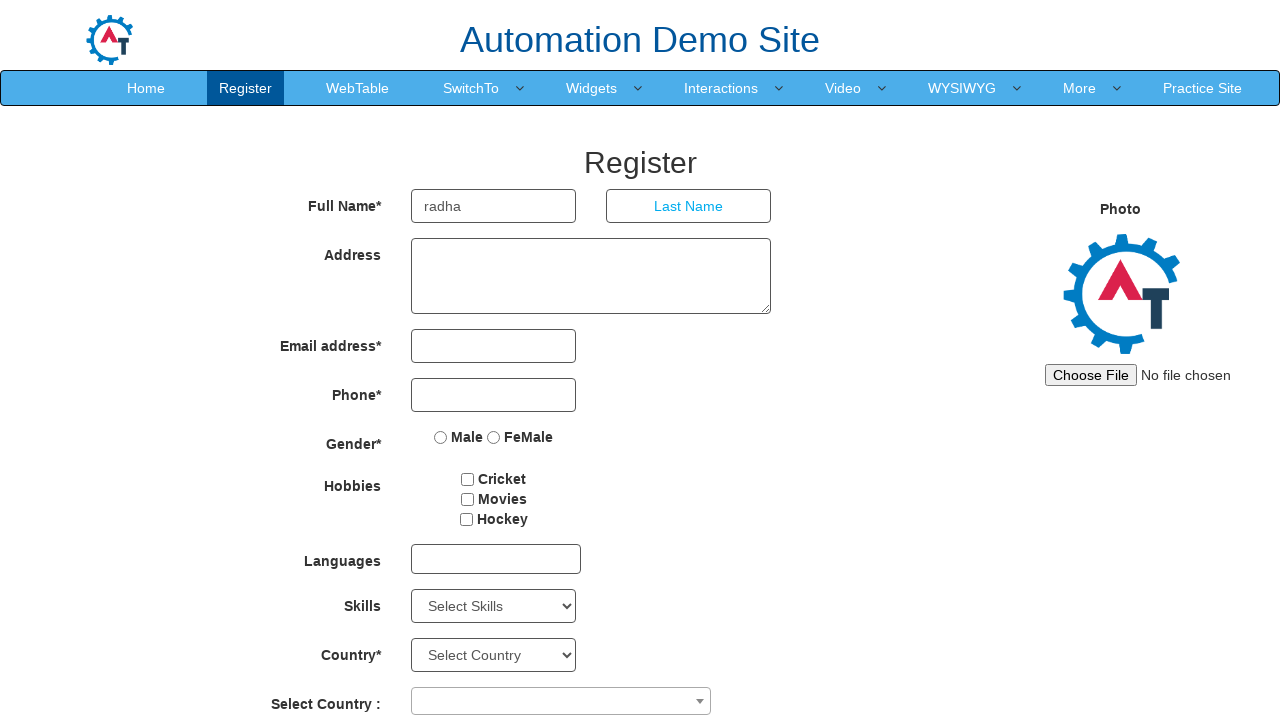

Clicked on First Name field to focus it at (494, 206) on input[placeholder='First Name']
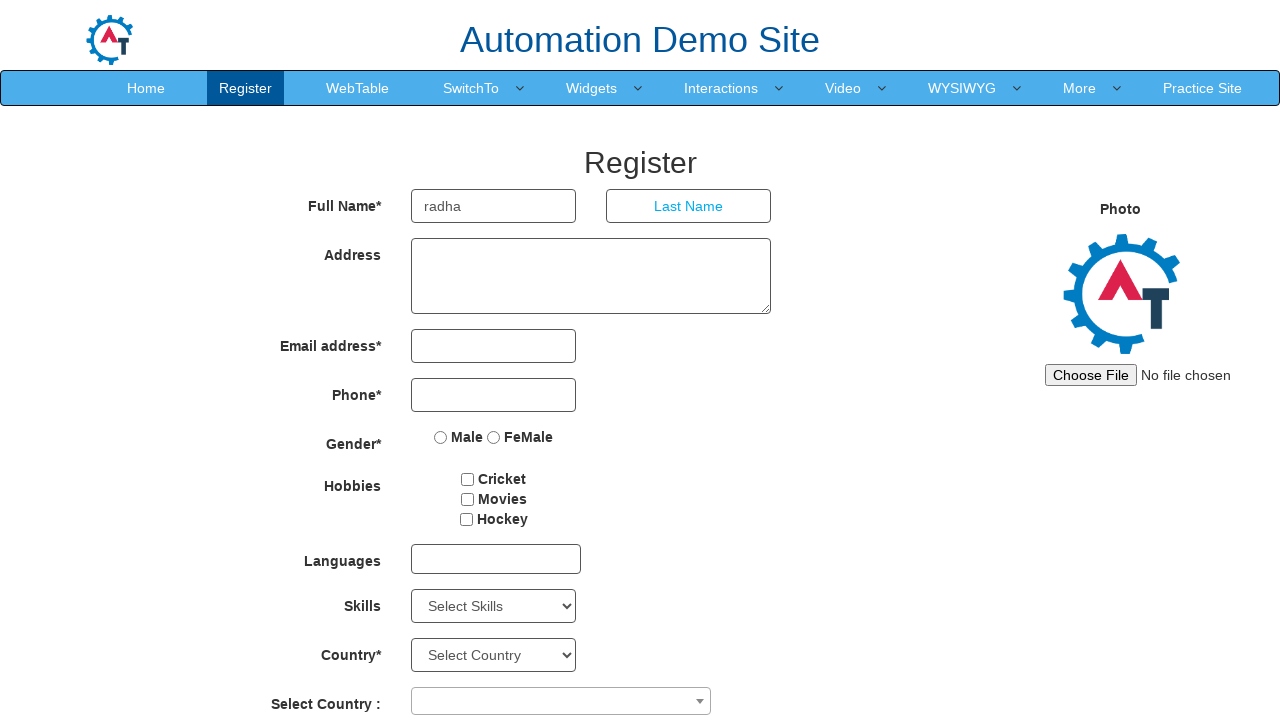

Selected all text in First Name field with Ctrl+A
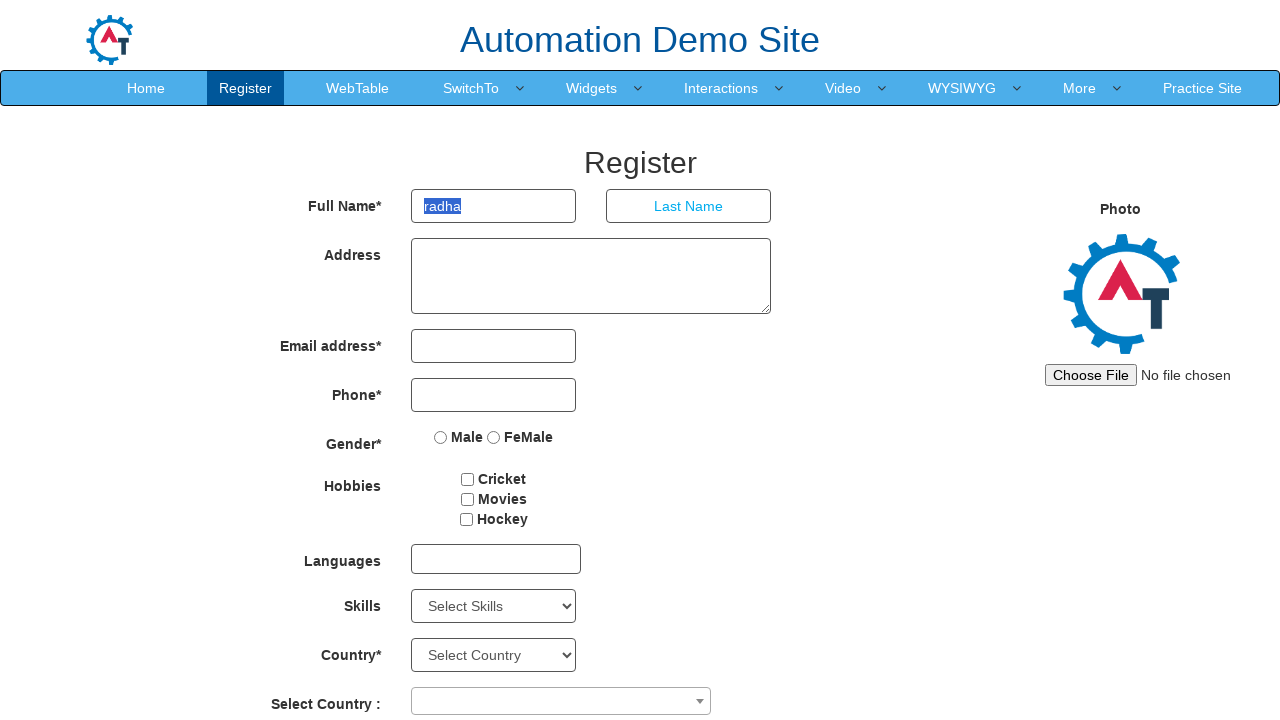

Copied selected text with Ctrl+C
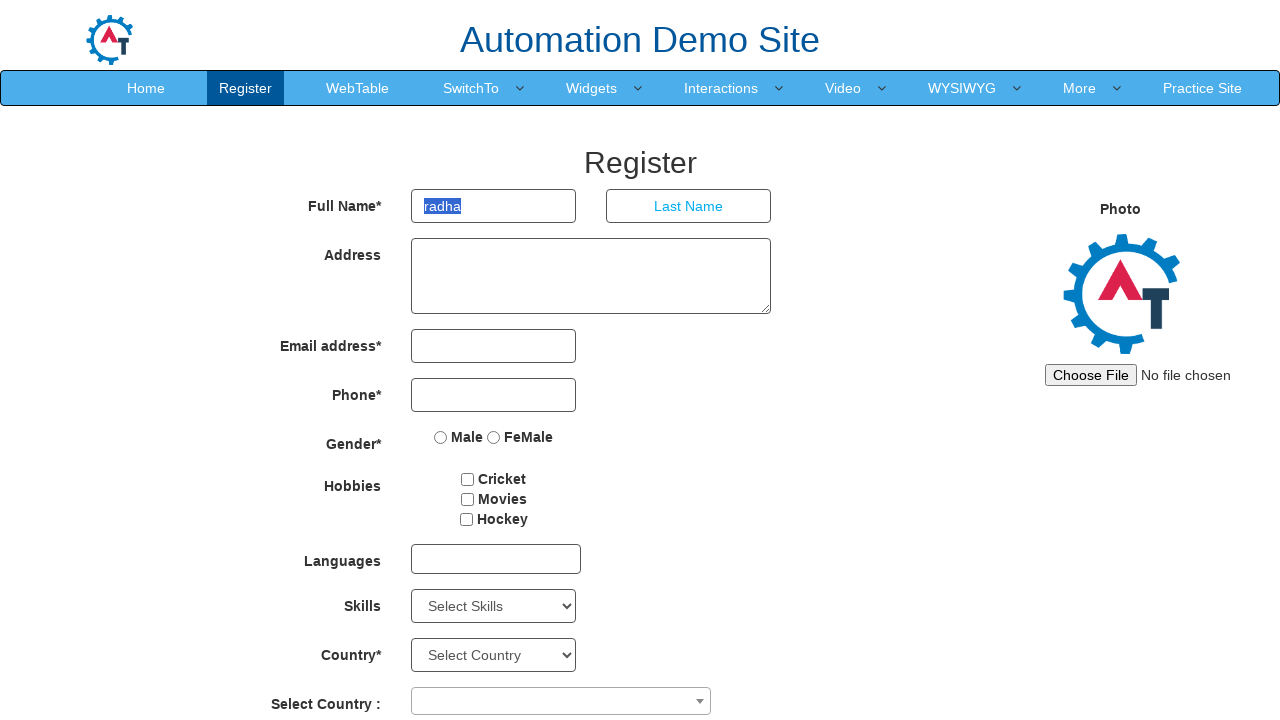

Clicked on Last Name field to focus it at (689, 206) on input[placeholder='Last Name']
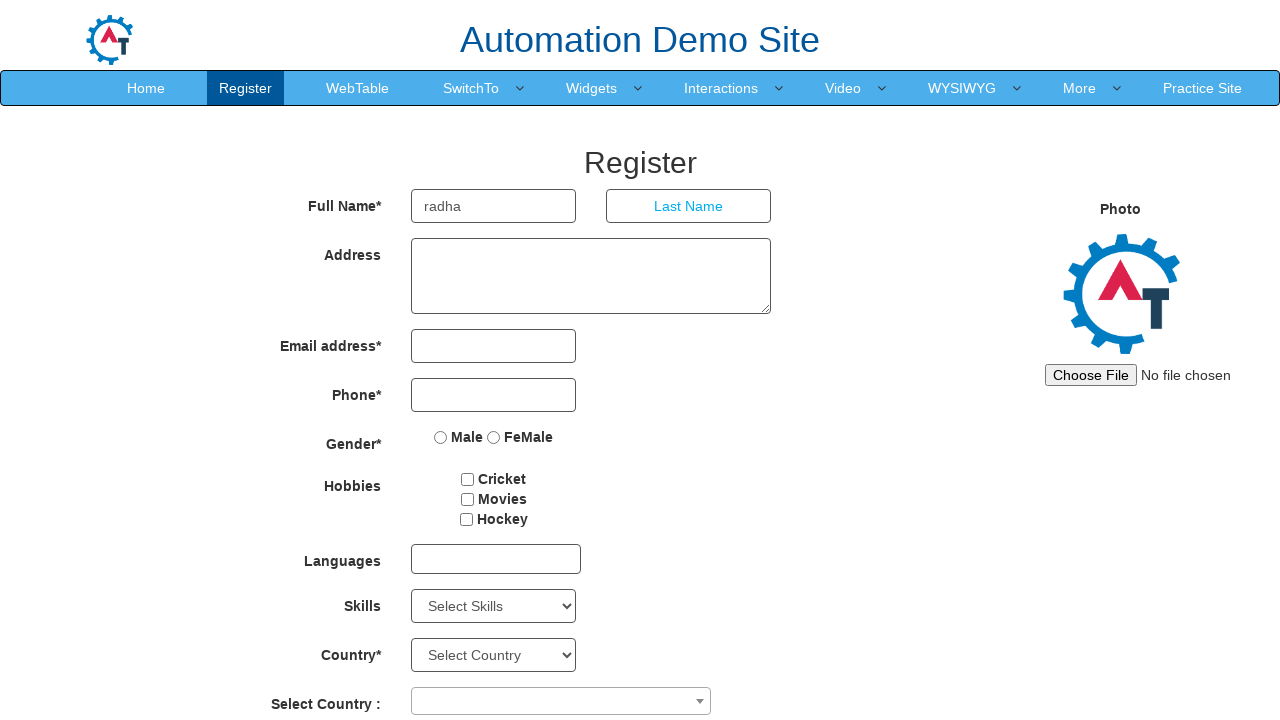

Pasted text into Last Name field with Ctrl+V
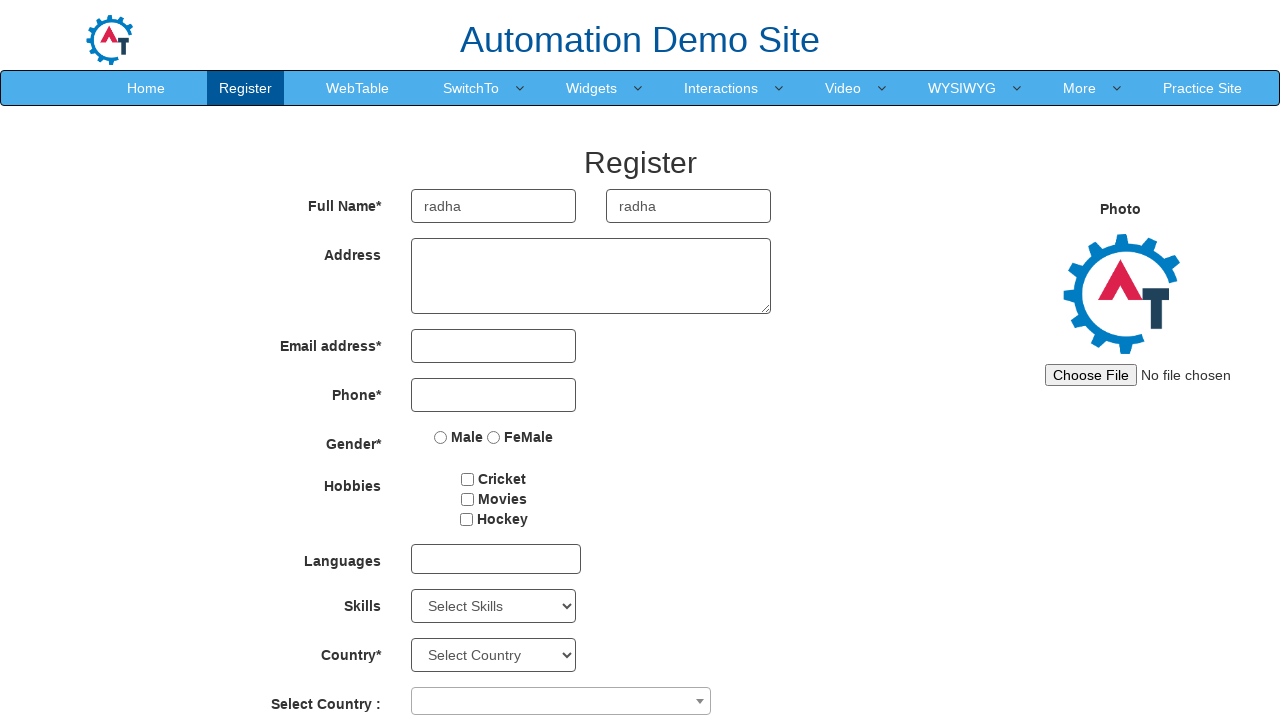

Waited 500ms to ensure paste operation completes
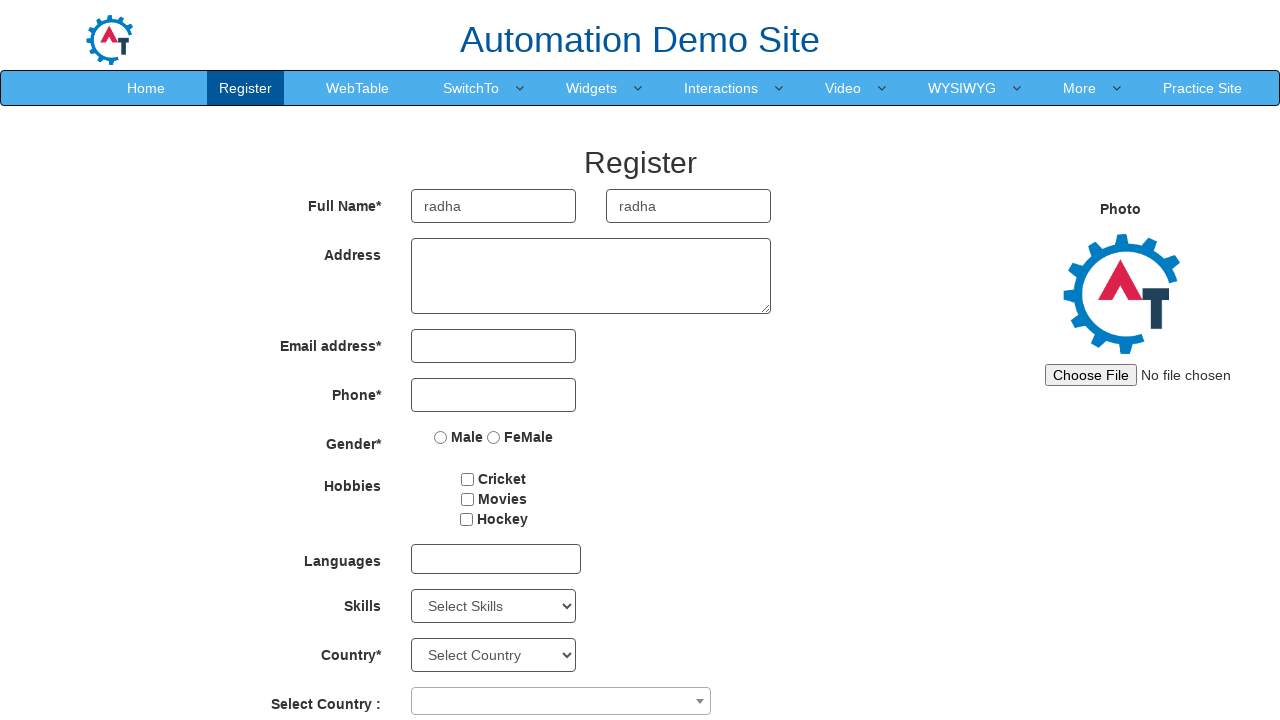

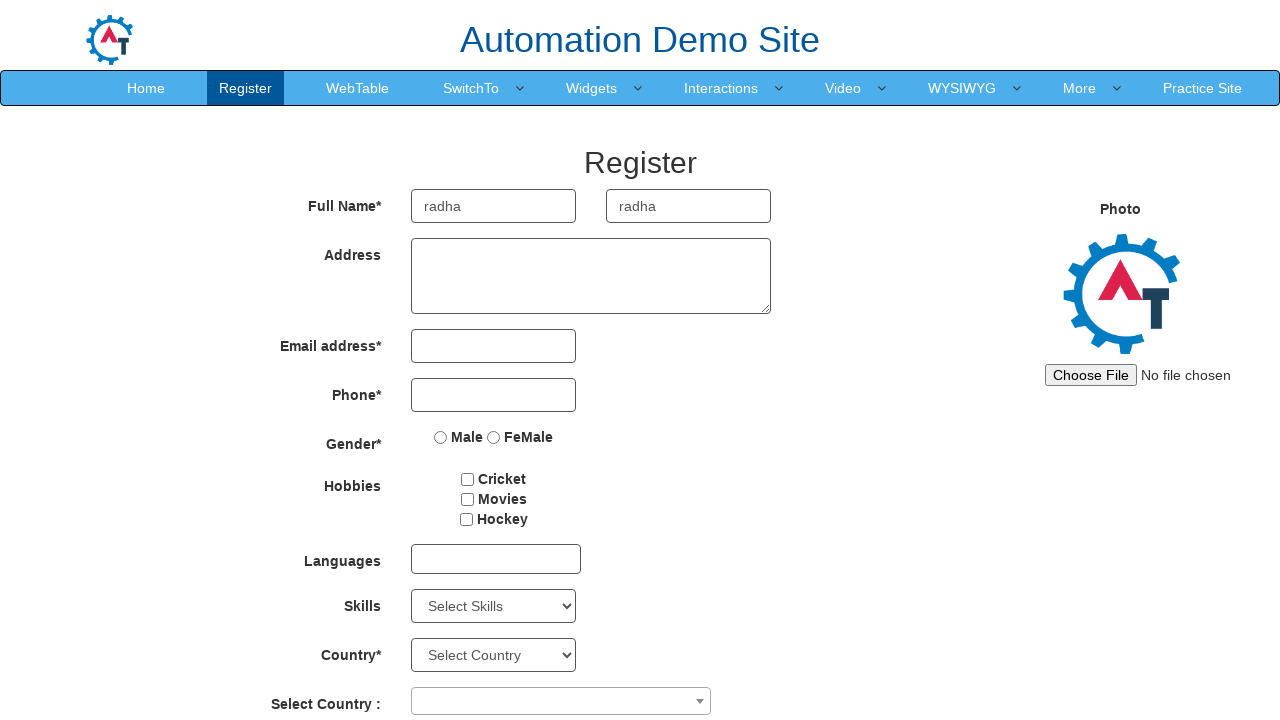